Navigates to the Koel app login page and verifies the page loads correctly by checking the URL matches the expected value.

Starting URL: https://qa.koel.app/

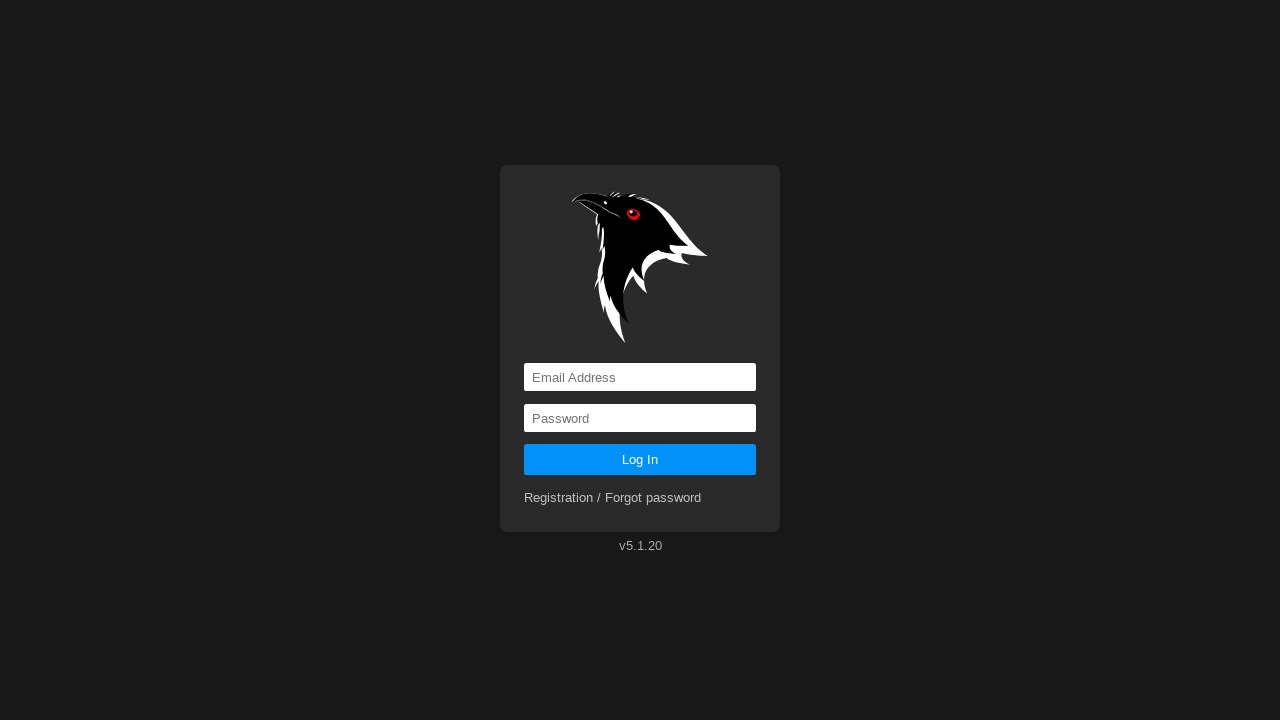

Navigated to Koel app login page at https://qa.koel.app/
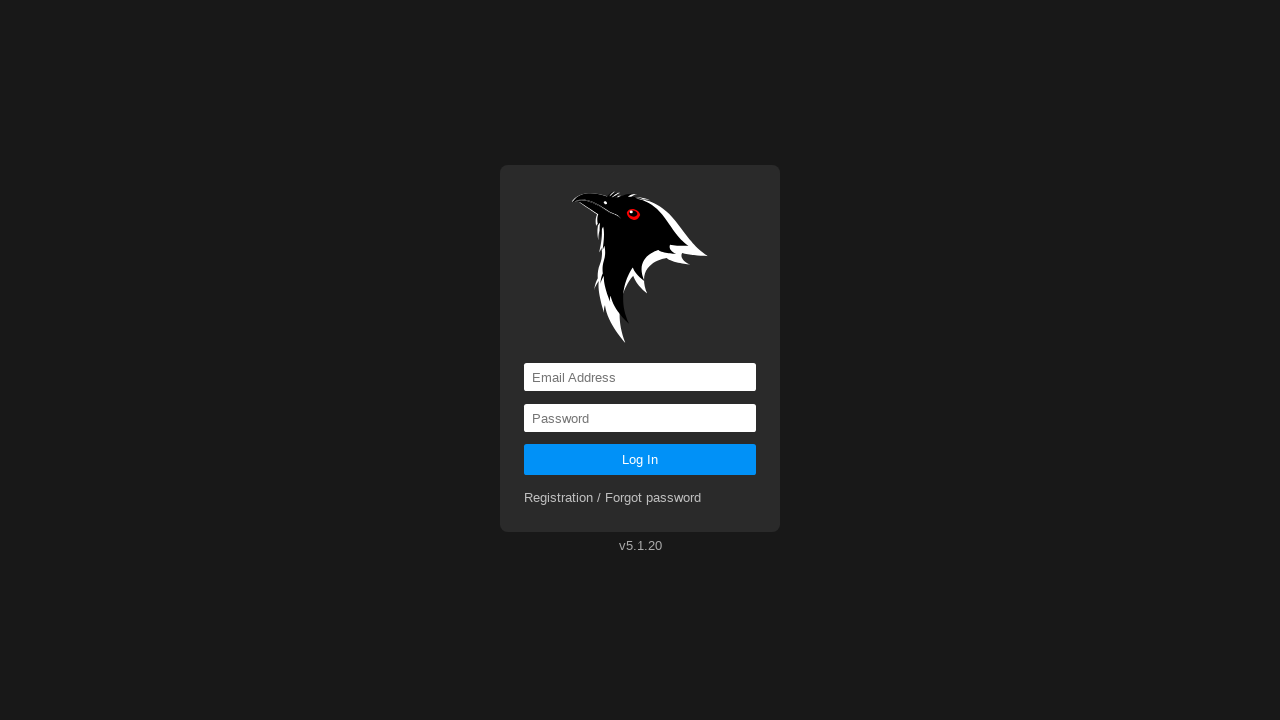

Verified URL matches expected value https://qa.koel.app/
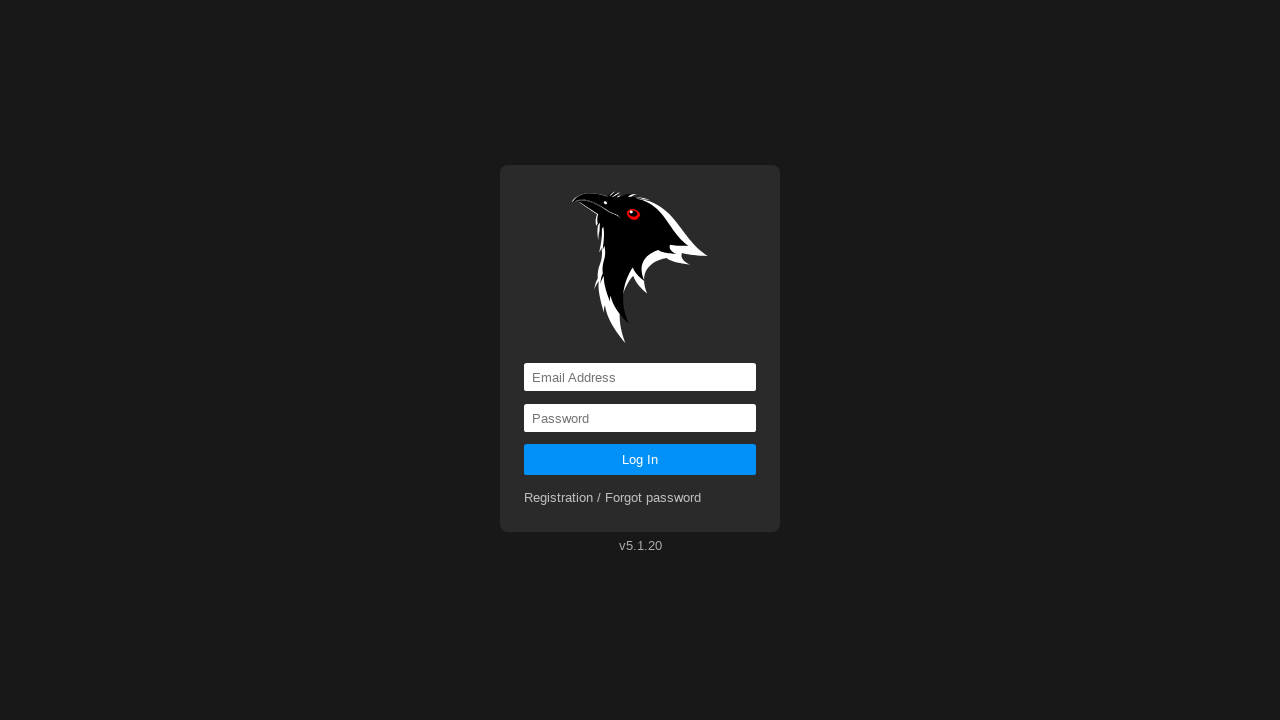

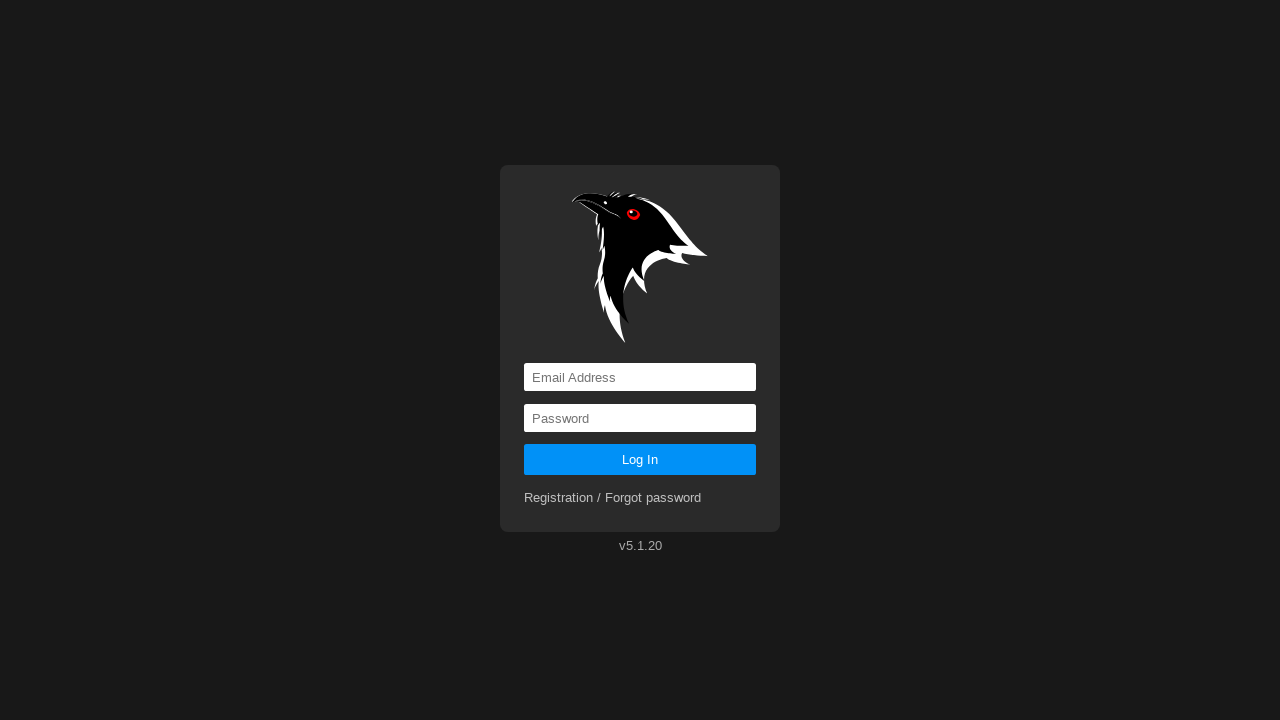